Navigates to Flipkart homepage and verifies the page loads by checking the page title is available

Starting URL: https://www.flipkart.com

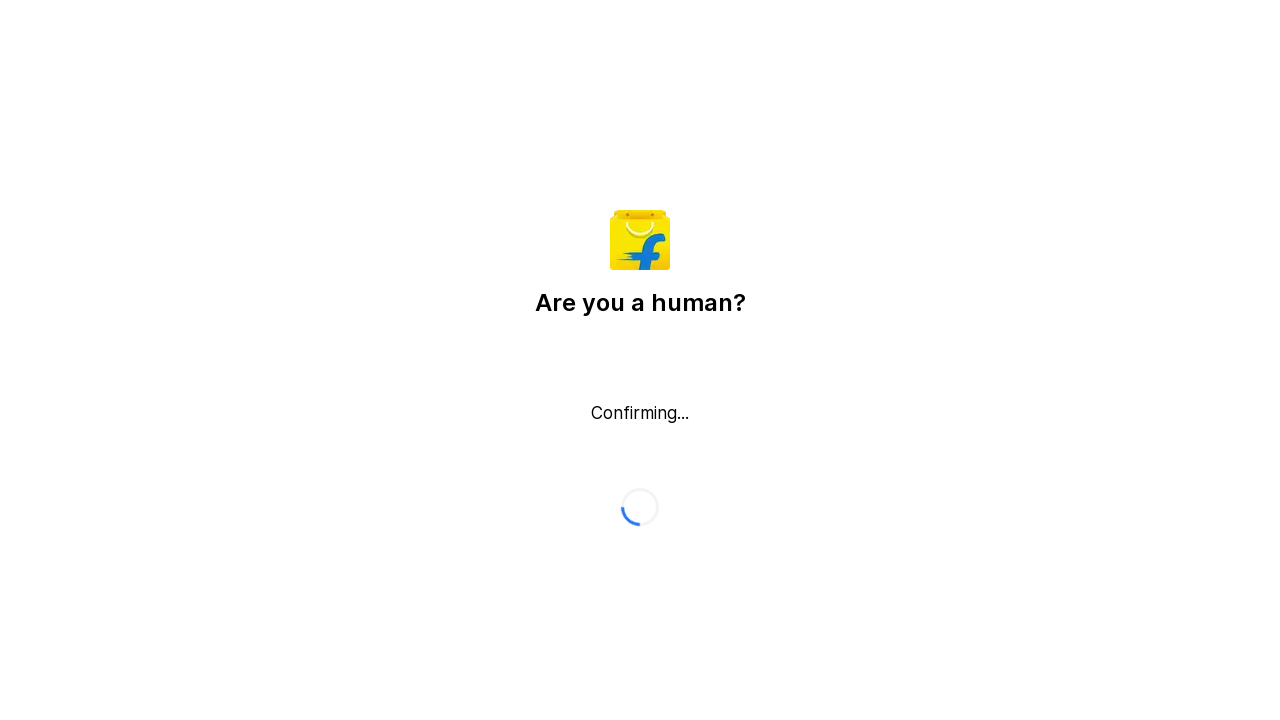

Waited for page to reach domcontentloaded state
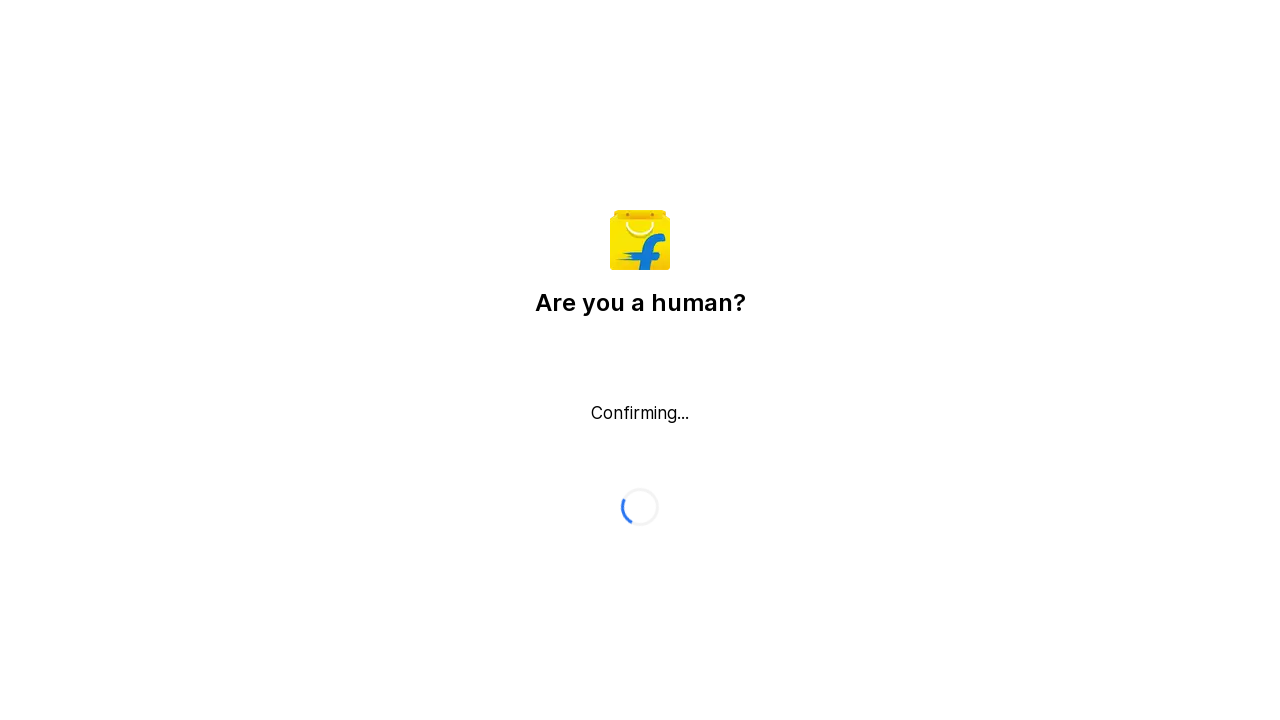

Retrieved page title
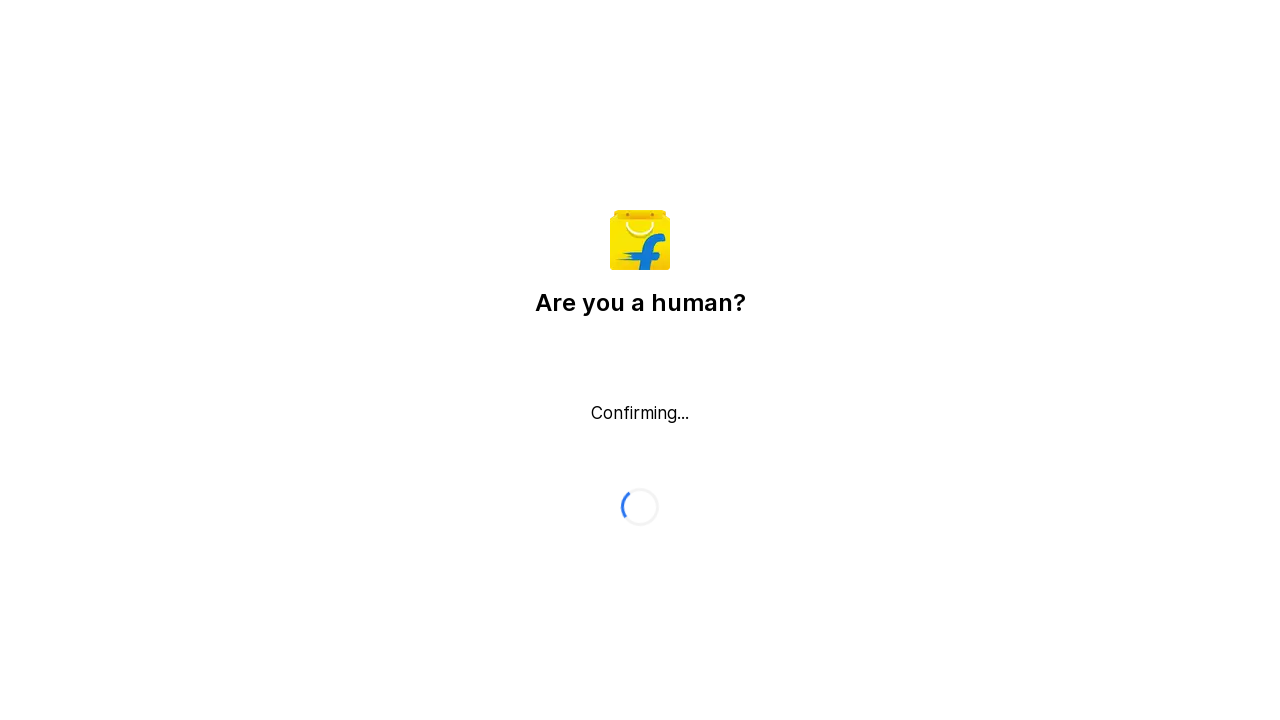

Verified page title is not empty - Flipkart homepage loaded successfully
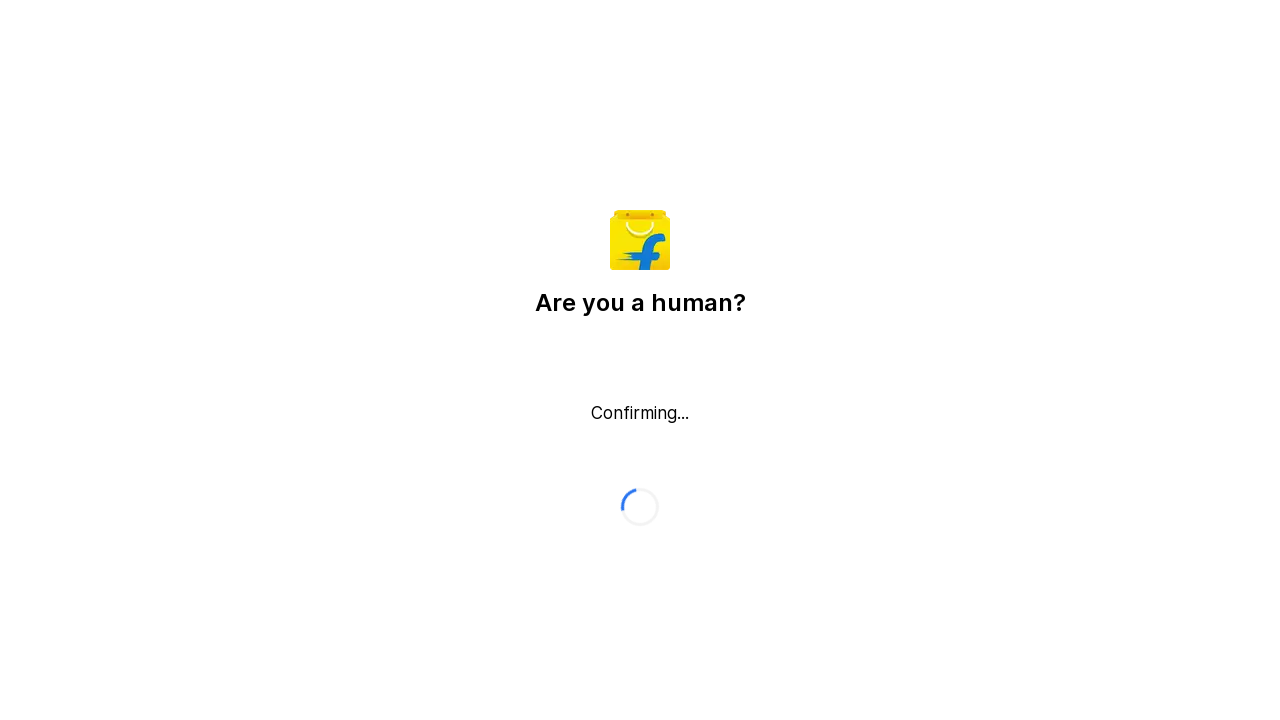

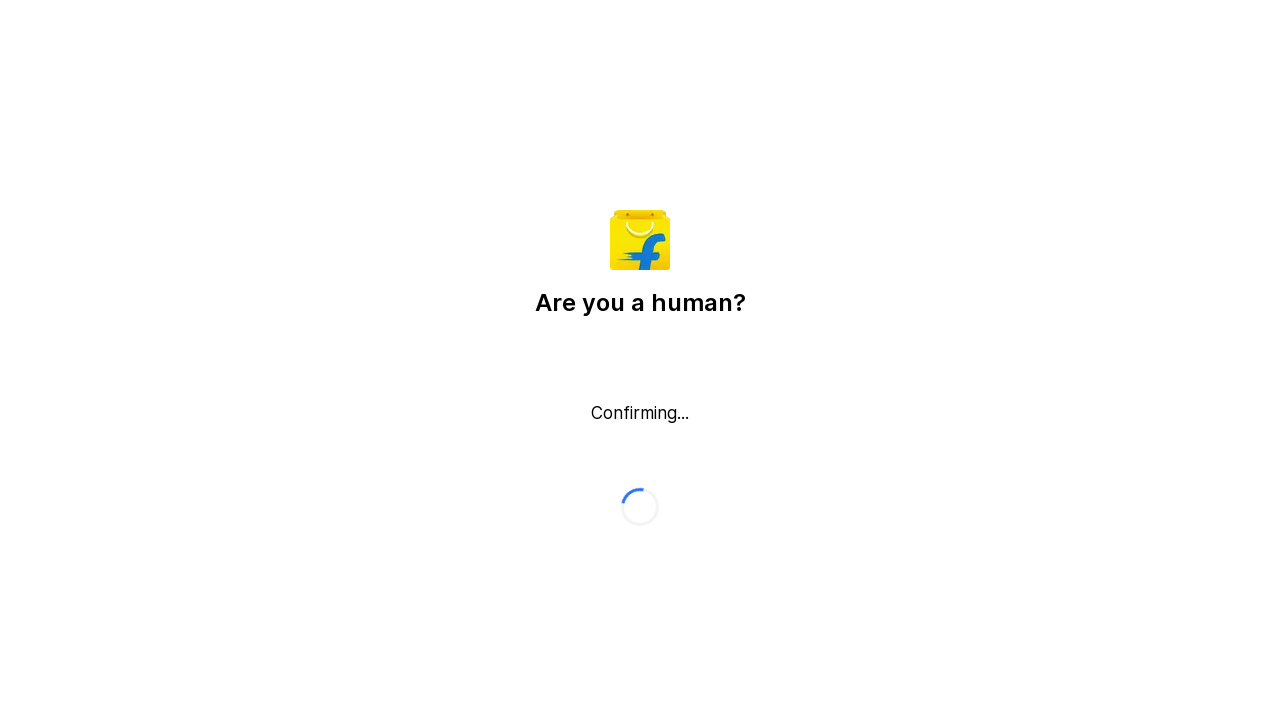